Tests iframe interaction by switching into an iframe, clicking a "Next" button inside it, then switching back to the main content and clicking another "Next" button

Starting URL: https://www.w3schools.com/html/html_iframe.asp

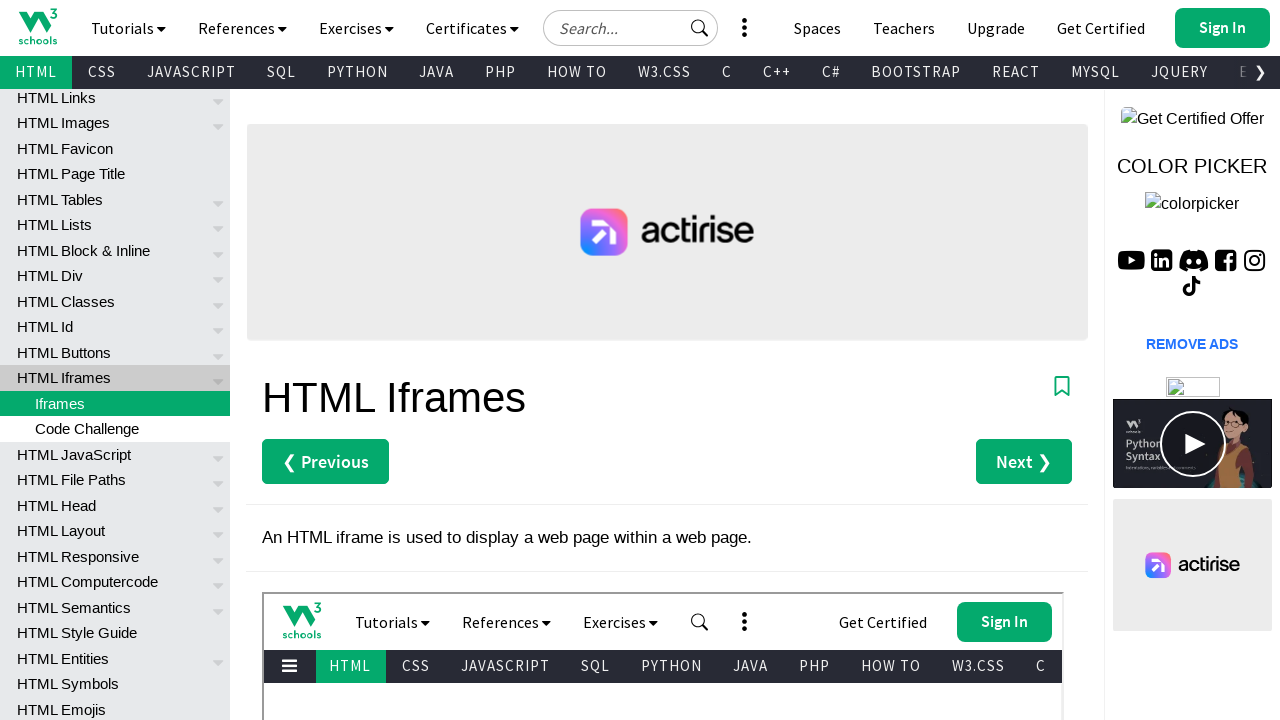

Located iframe with title 'W3Schools HTML Tutorial'
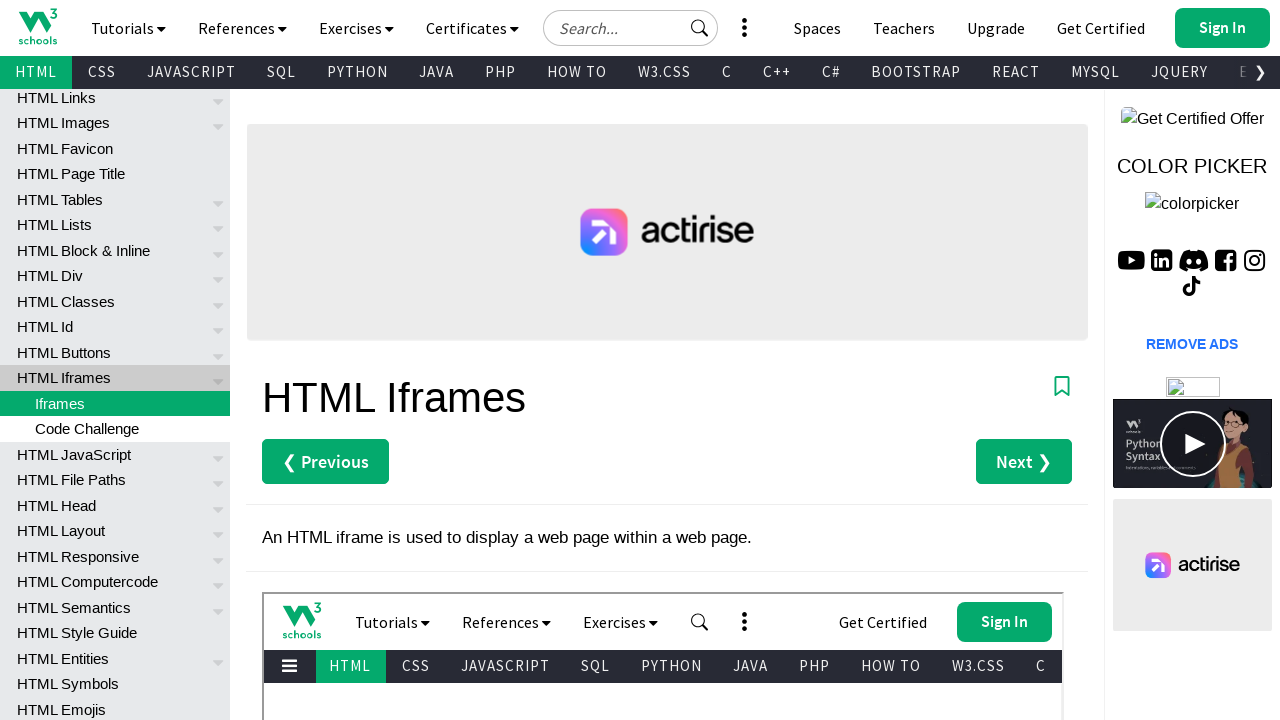

Clicked 'Next ❯' button inside iframe at (981, 361) on [title='W3Schools HTML Tutorial'] >> internal:control=enter-frame >> xpath=//*[t
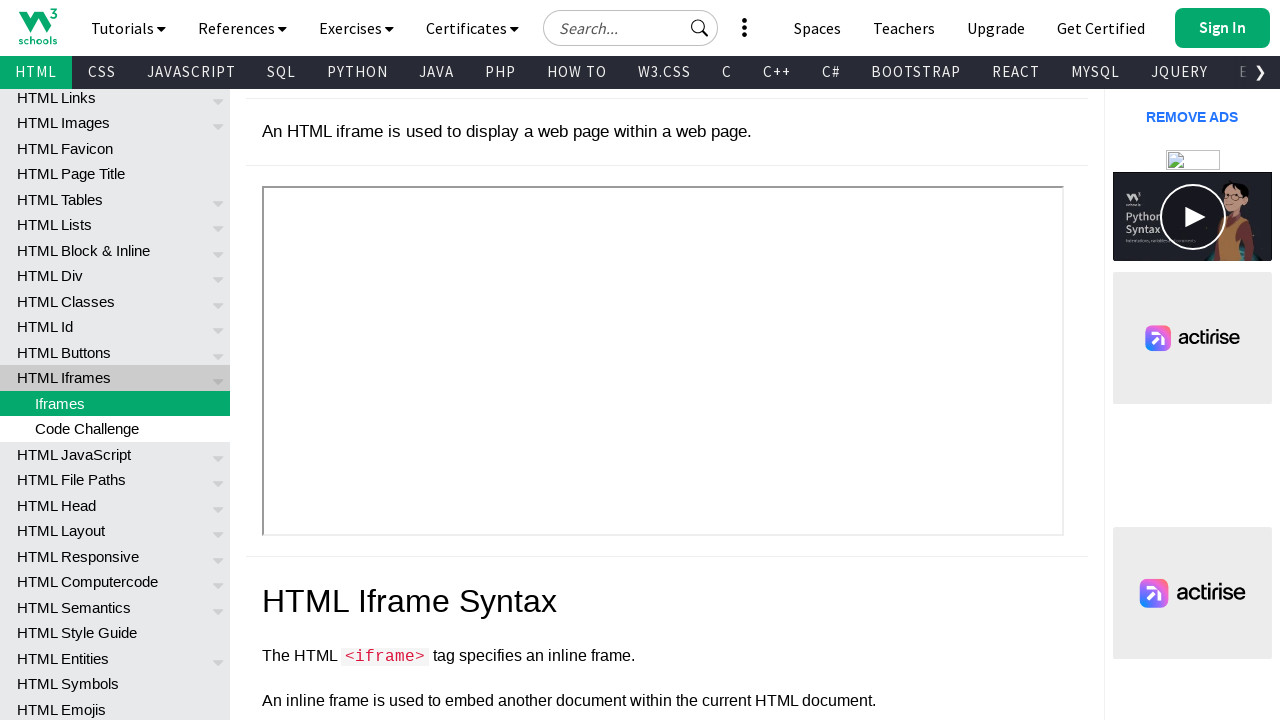

Clicked 'Next ❯' button in main content at (1024, 462) on xpath=//*[text()='Next ❯'] >> nth=0
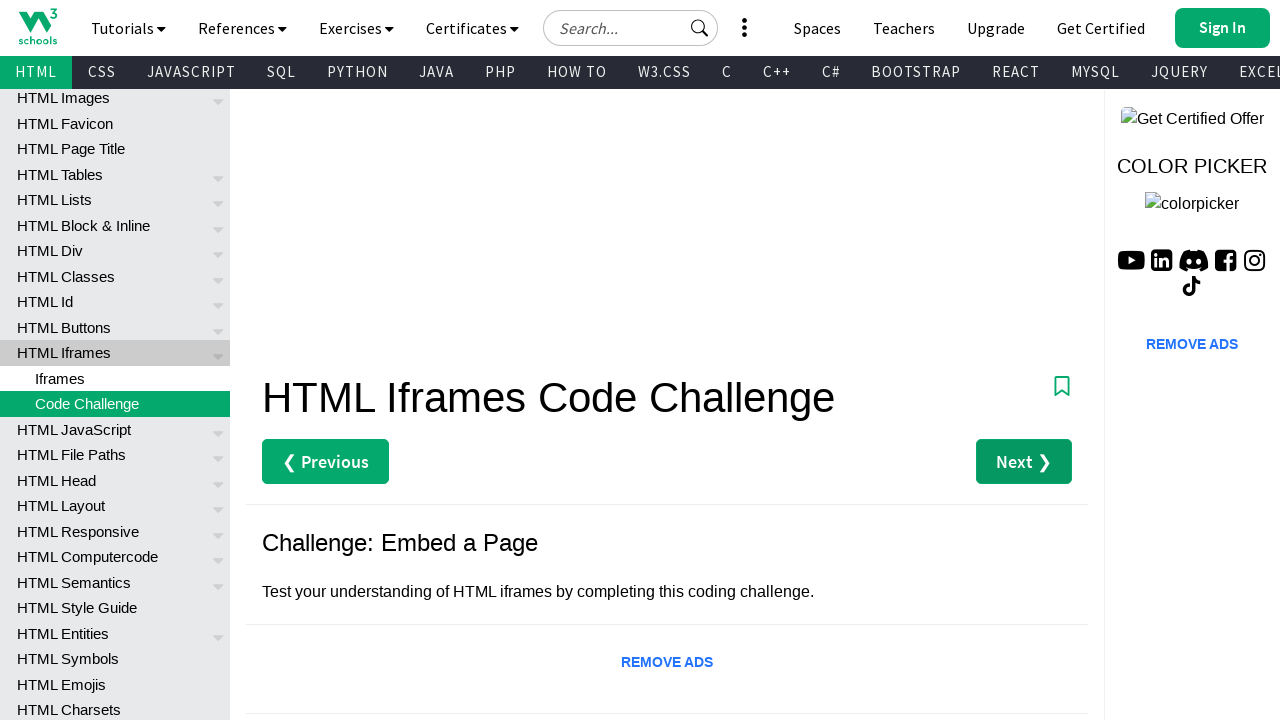

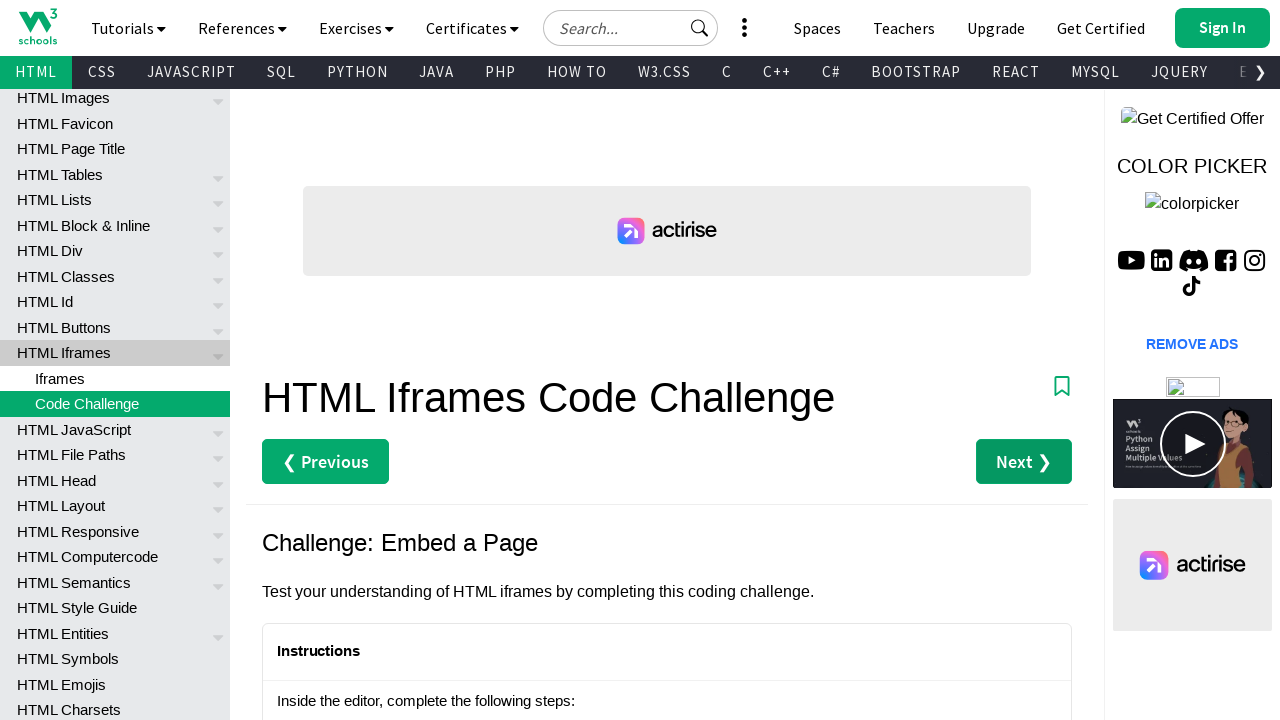